Tests different types of JavaScript alerts (simple alert, confirm, and prompt) by triggering them and interacting with them

Starting URL: https://demoqa.com/alerts

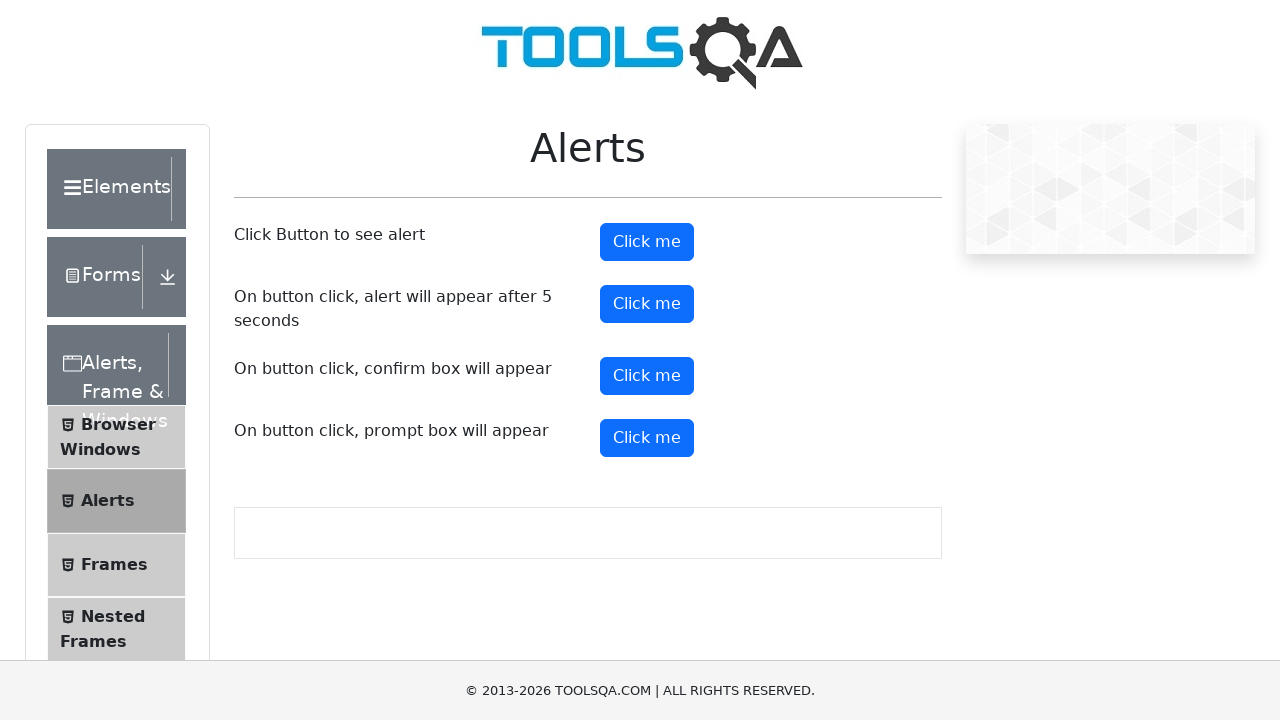

Clicked button to trigger simple alert at (647, 242) on #alertButton
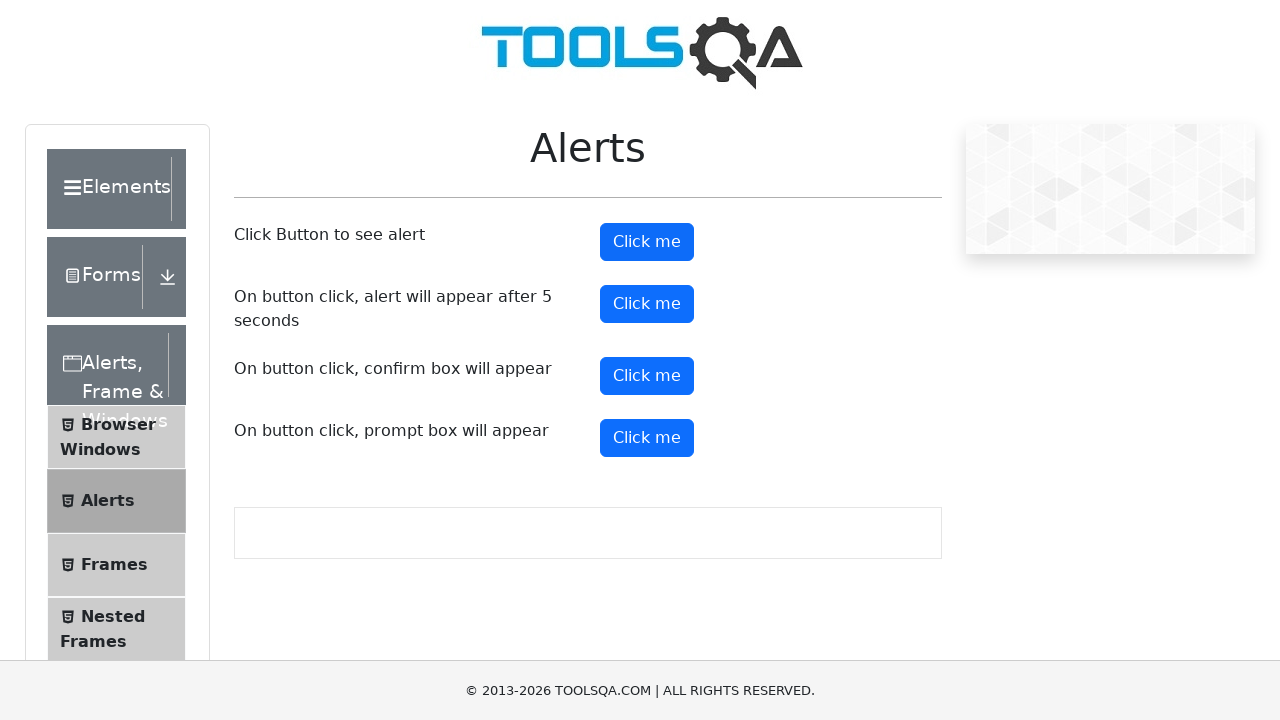

Set up dialog handler to accept simple alert
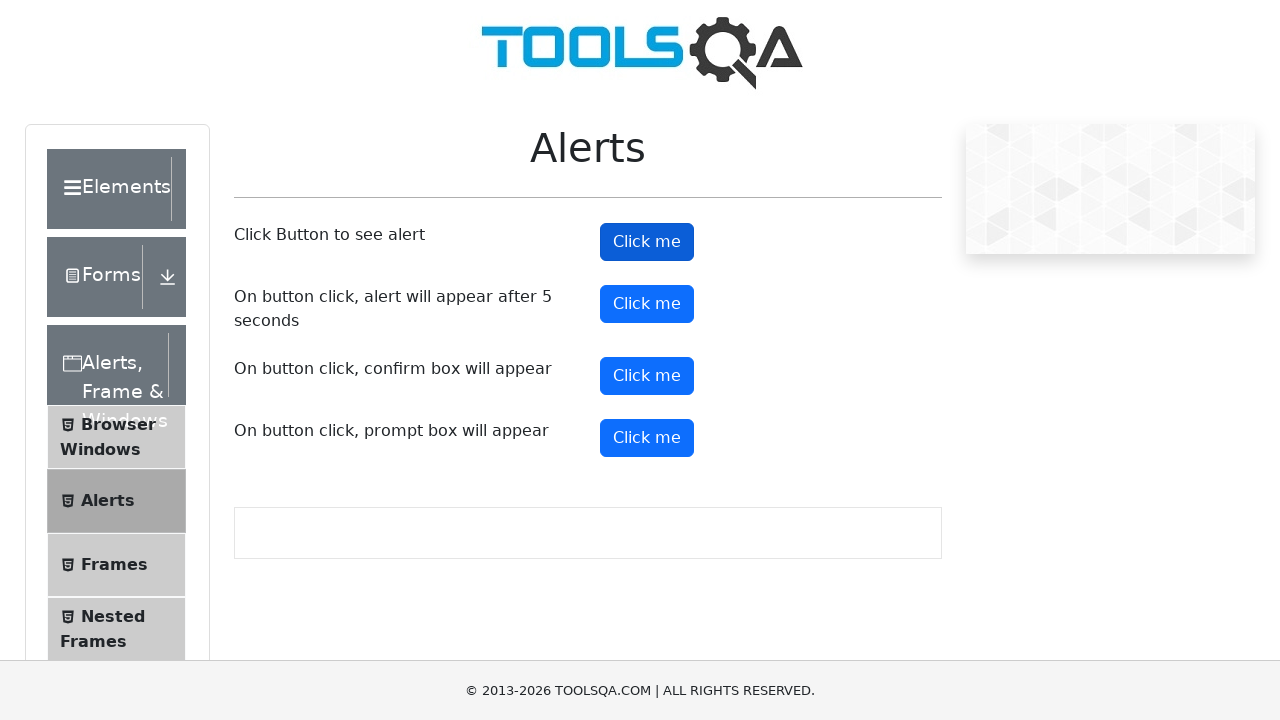

Waited for simple alert to be handled
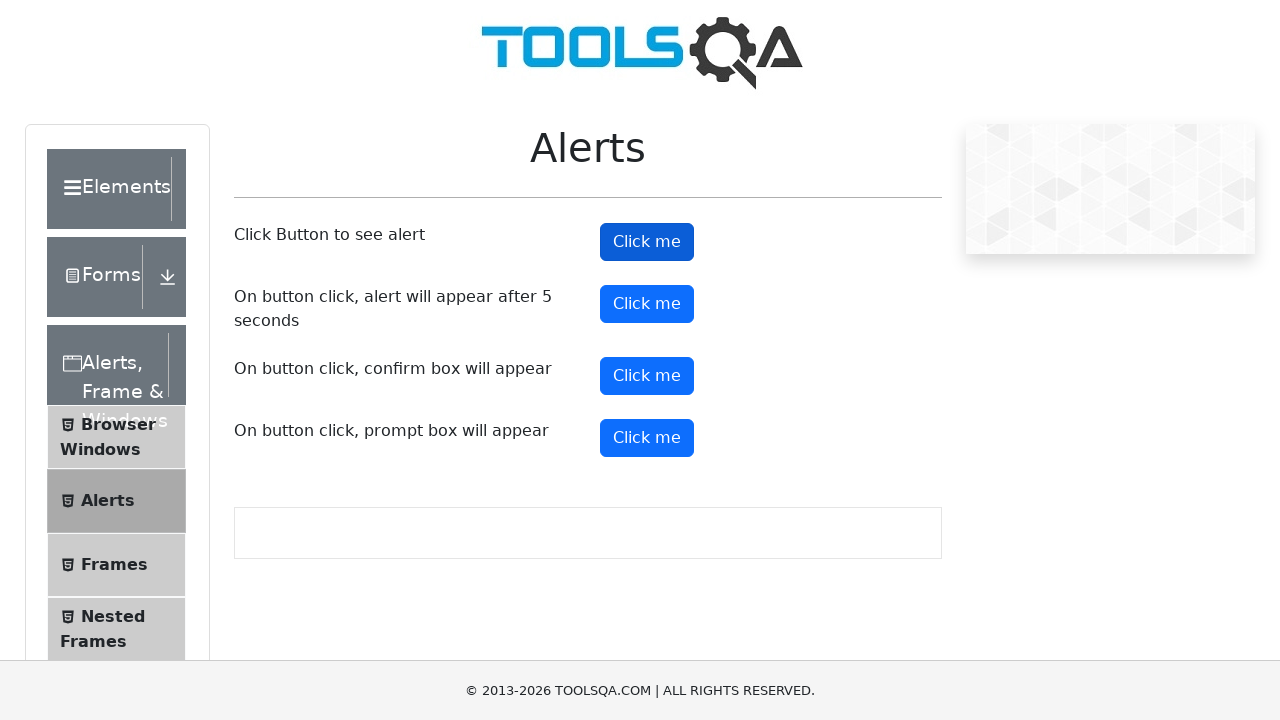

Clicked button to trigger confirm dialog at (647, 376) on #confirmButton
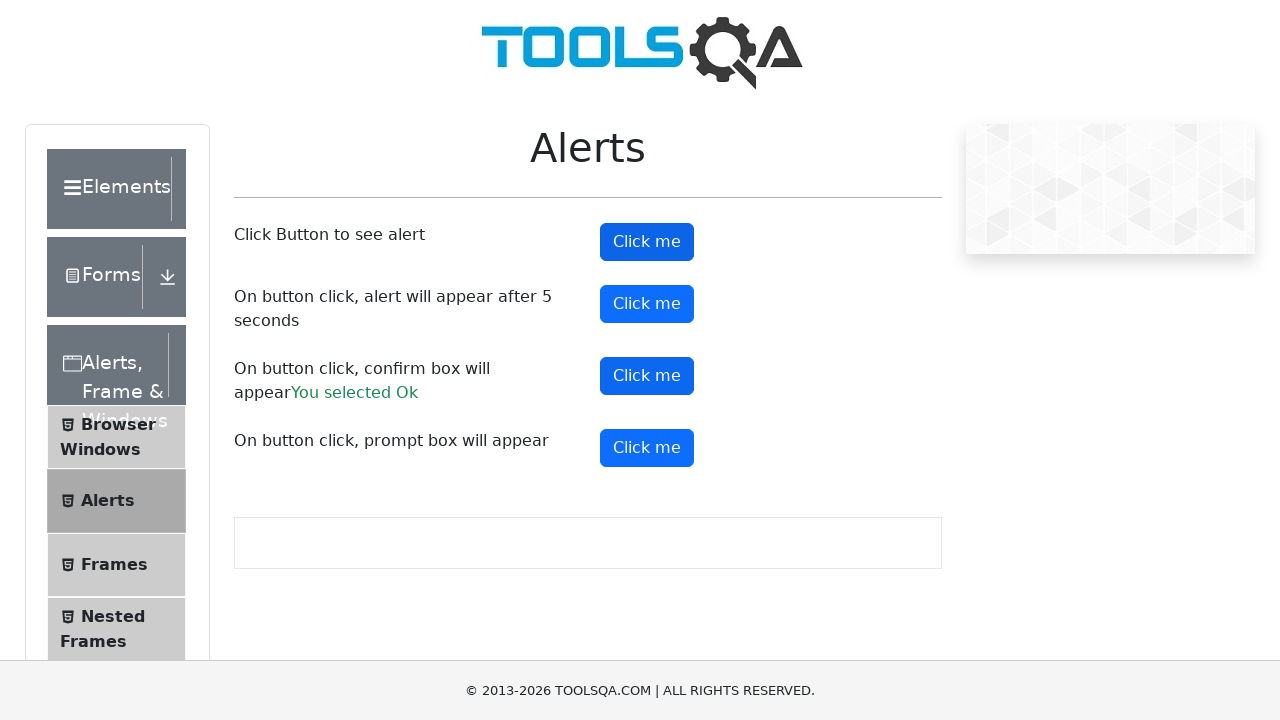

Set up dialog handler to dismiss confirm dialog
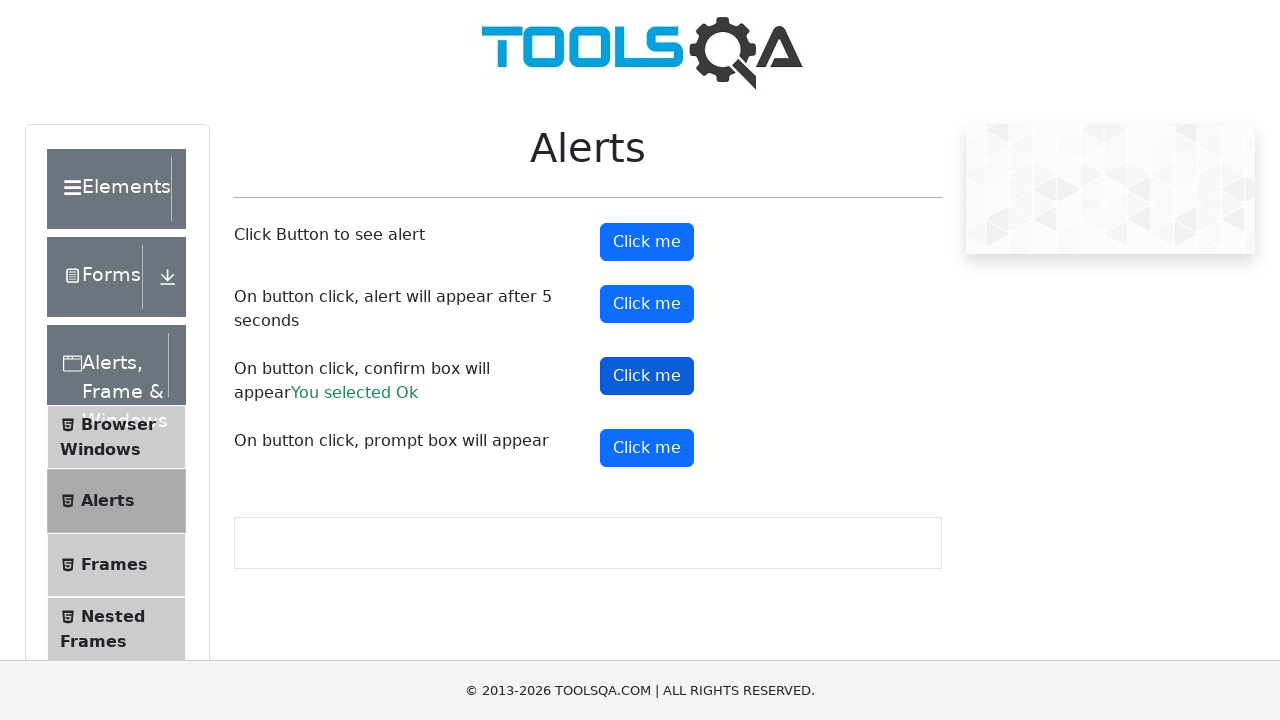

Waited for confirm dialog to be dismissed
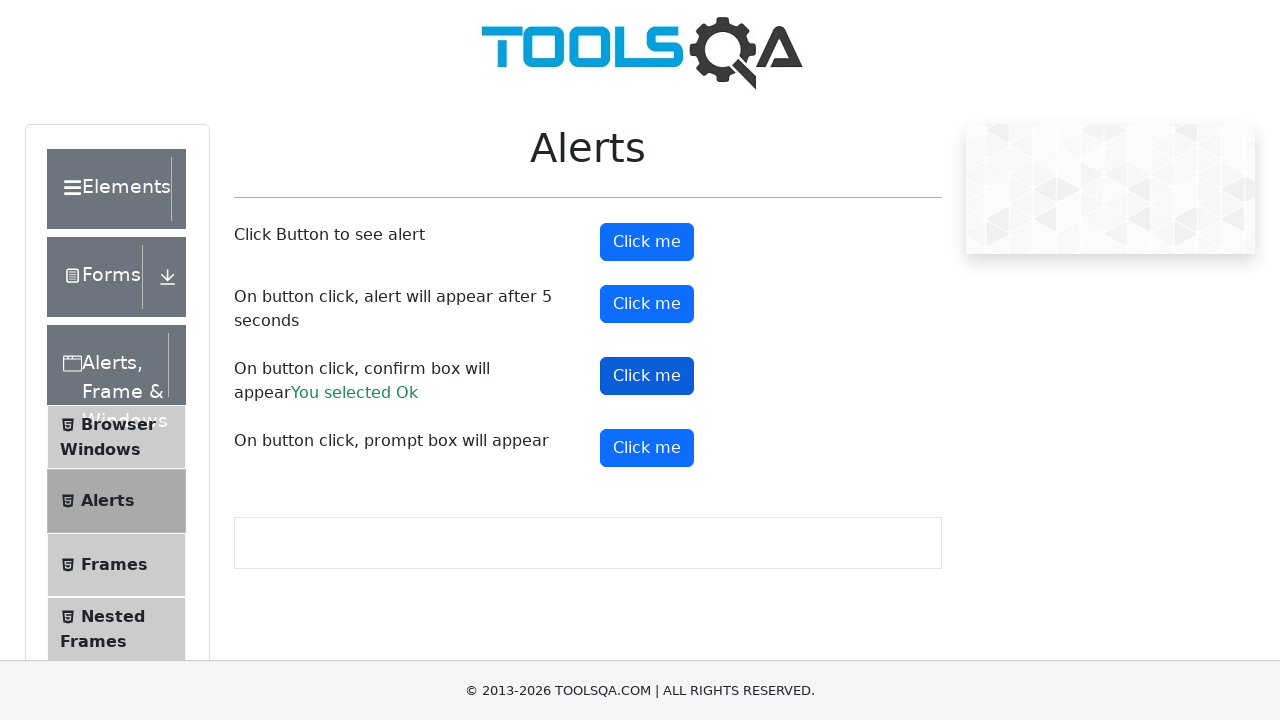

Clicked button to trigger prompt dialog at (647, 448) on #promtButton
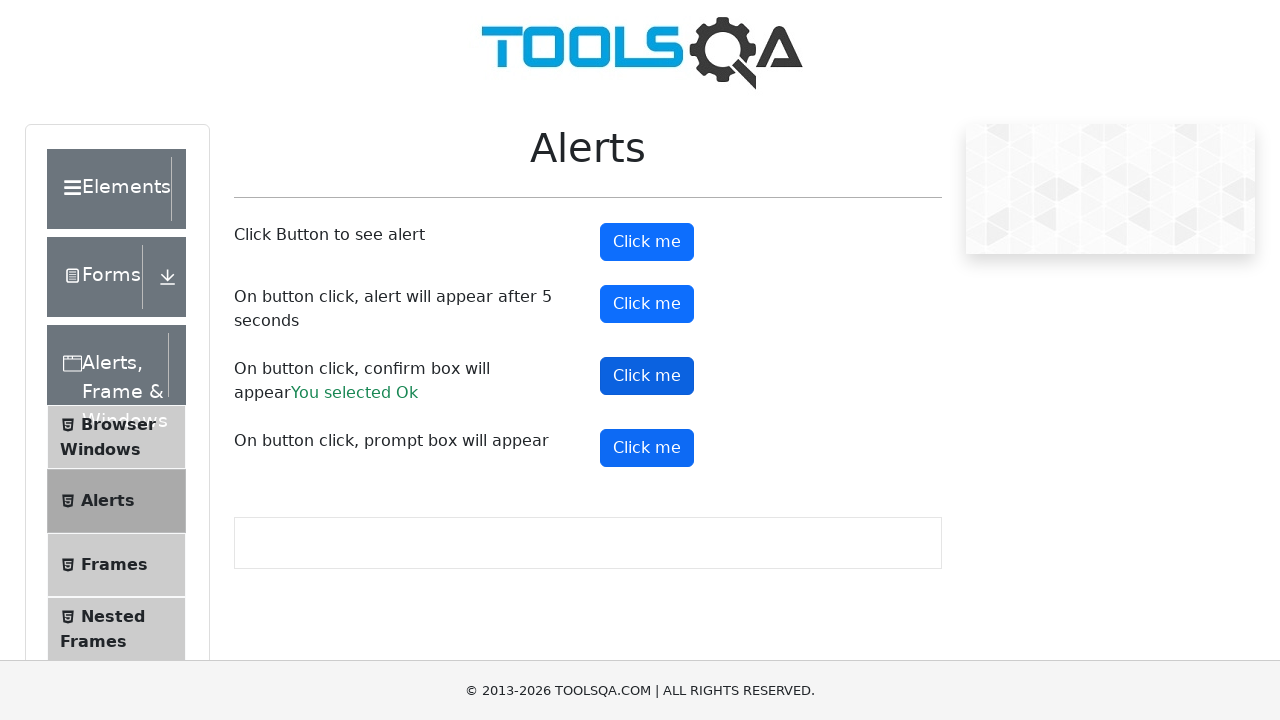

Set up dialog handler to accept prompt with 'Selenium' text
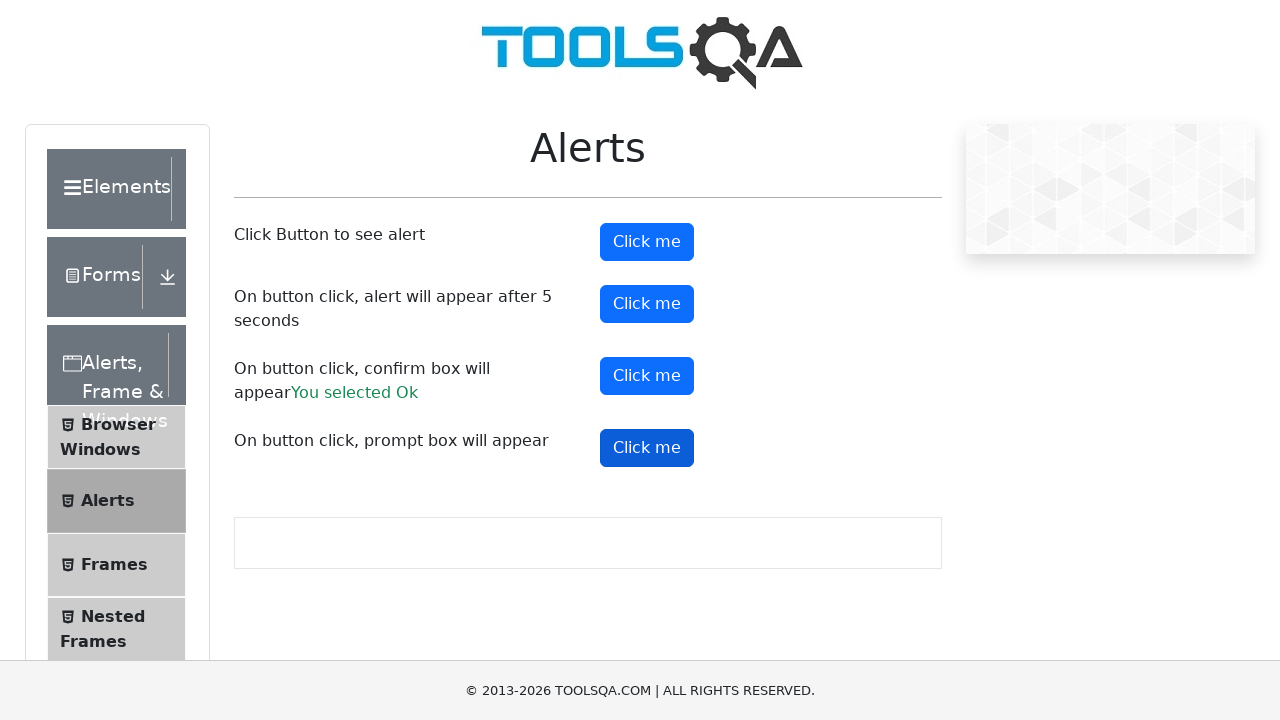

Waited for prompt dialog to be handled
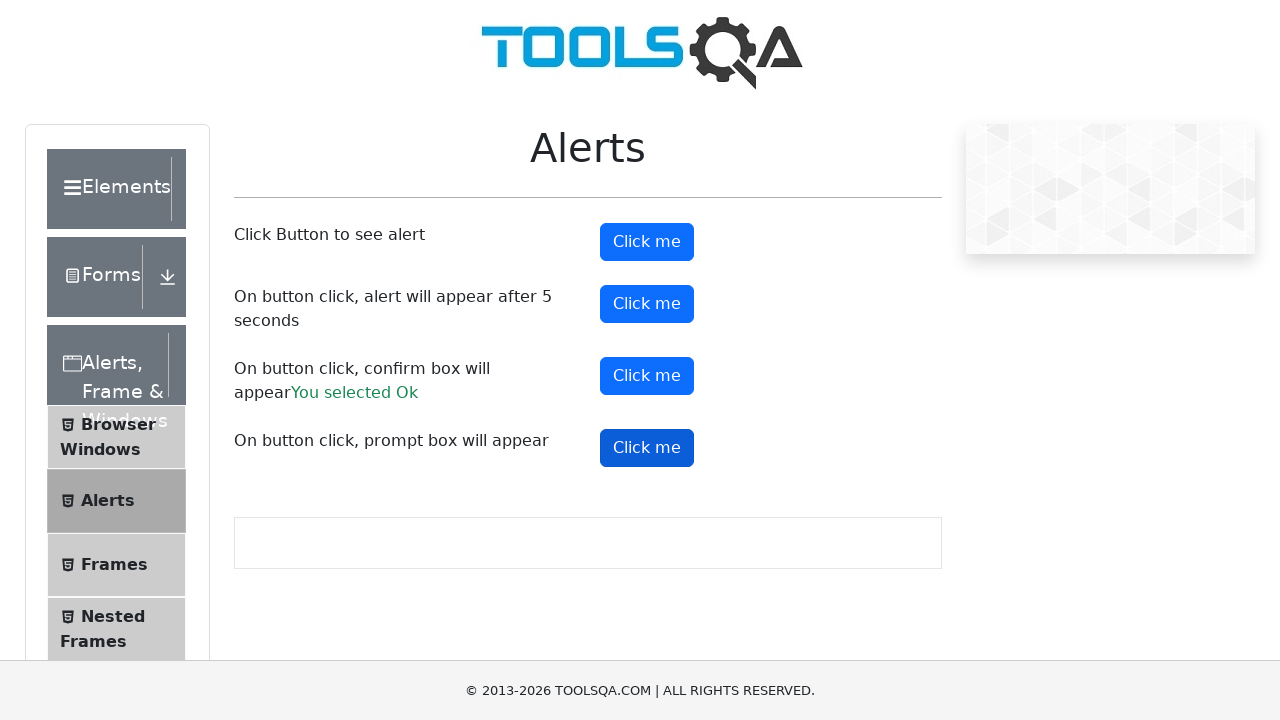

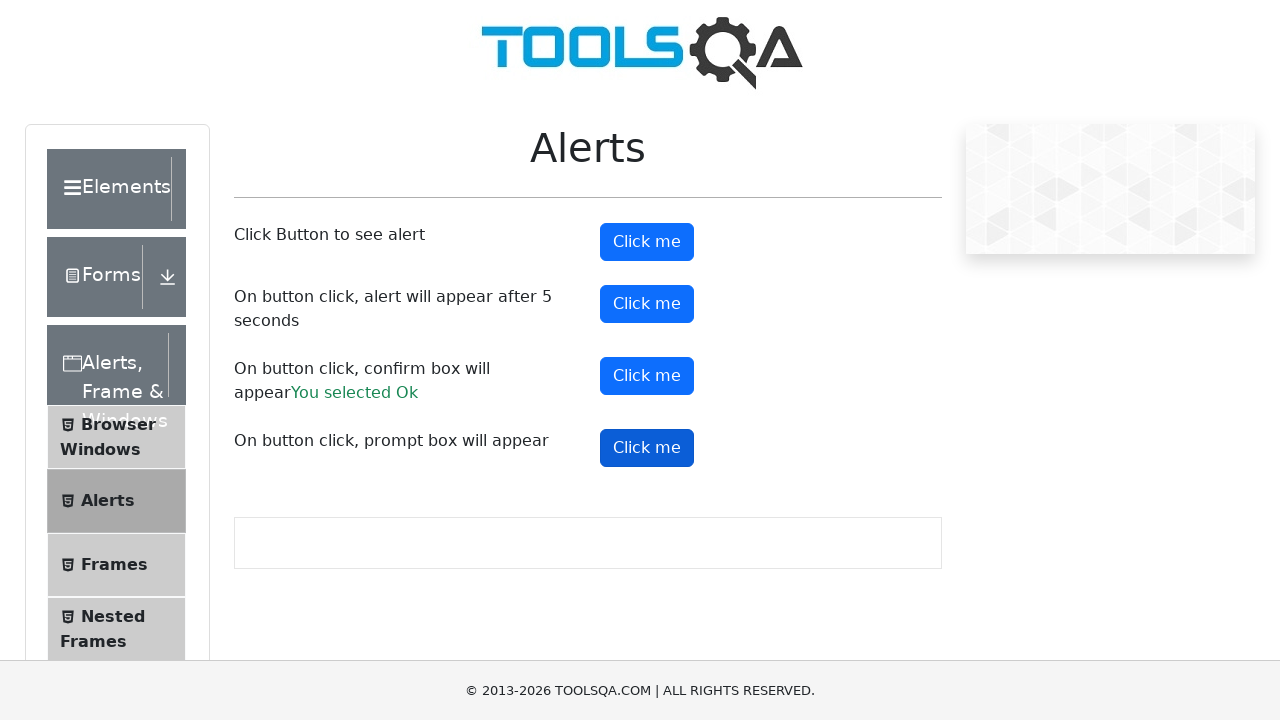